Tests window handling functionality by clicking a link that opens a new window, switching between windows, and extracting text from both parent and child windows

Starting URL: https://the-internet.herokuapp.com/

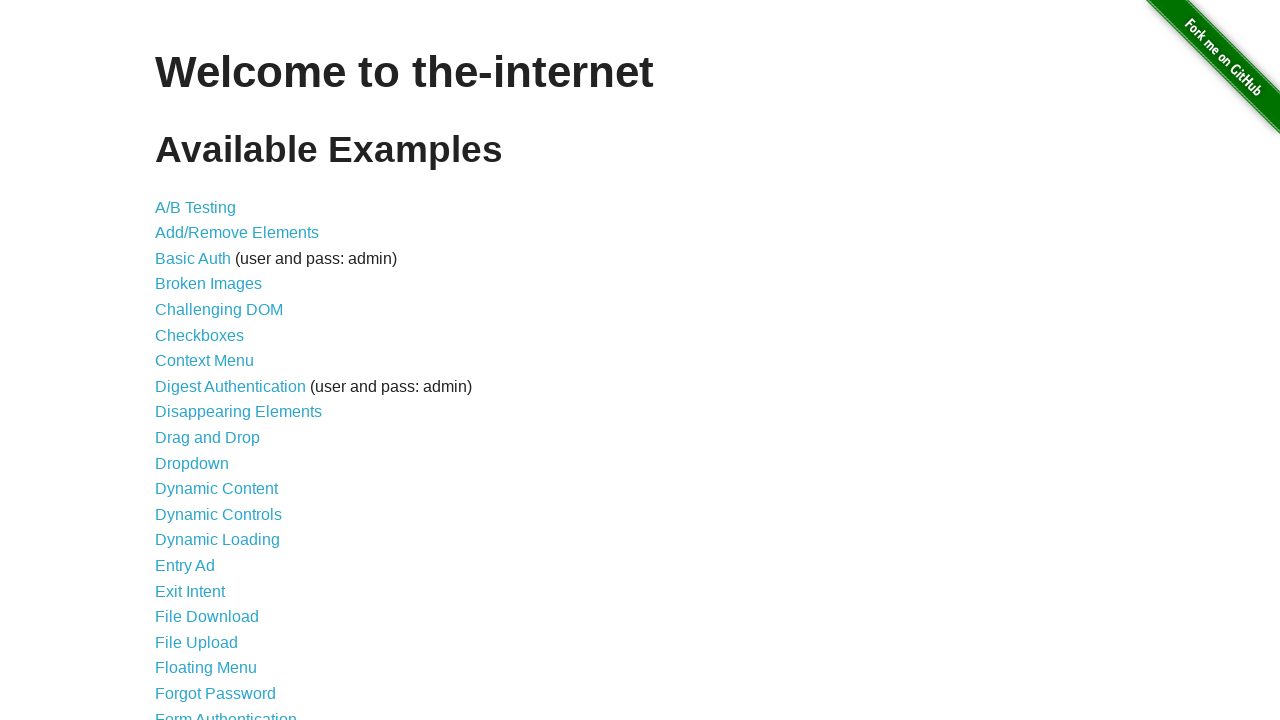

Clicked on 'Multiple Windows' link at (218, 369) on xpath=//a[text()='Multiple Windows']
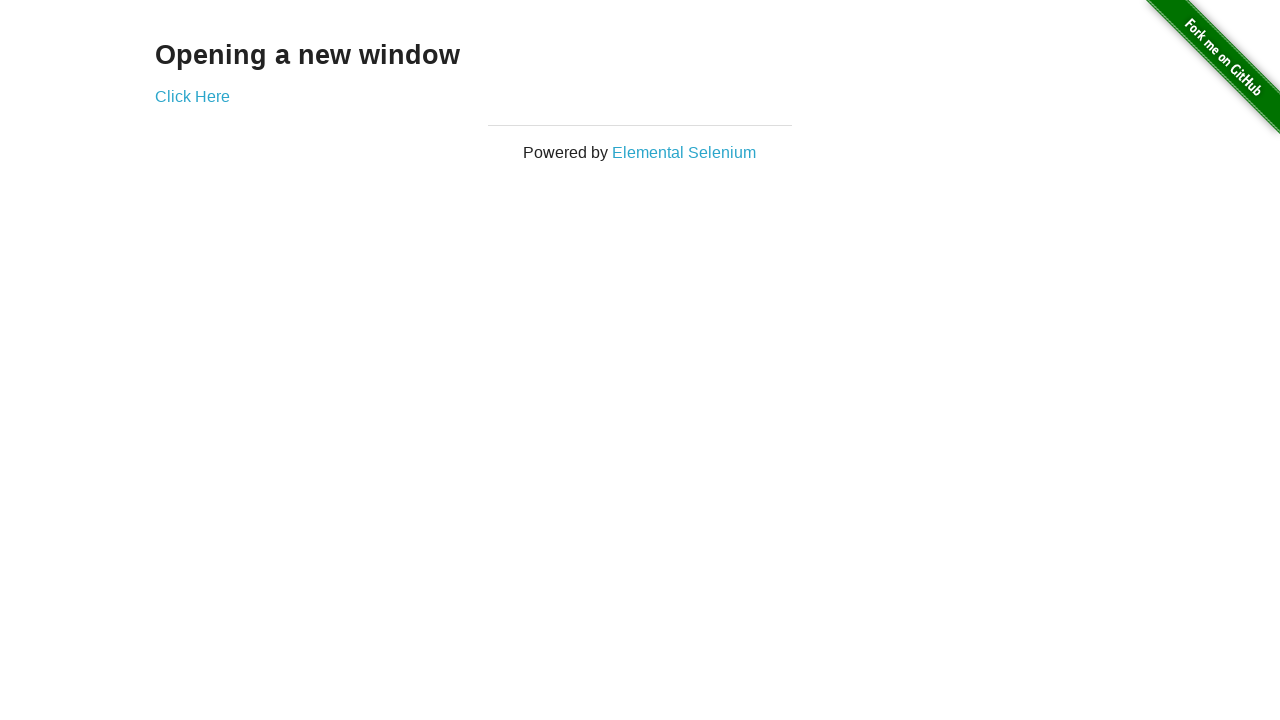

Waited for 'Click Here' link to be available
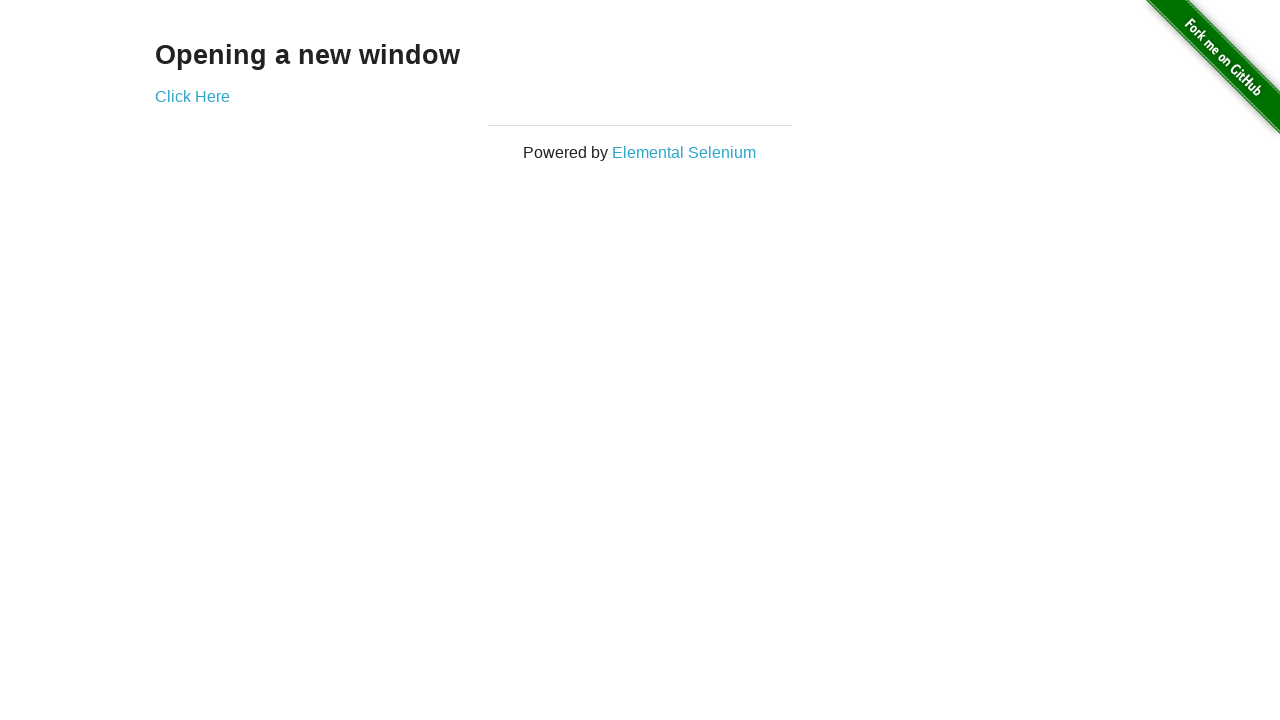

Clicked 'Click Here' link to open new window at (192, 96) on xpath=//a[text()='Click Here']
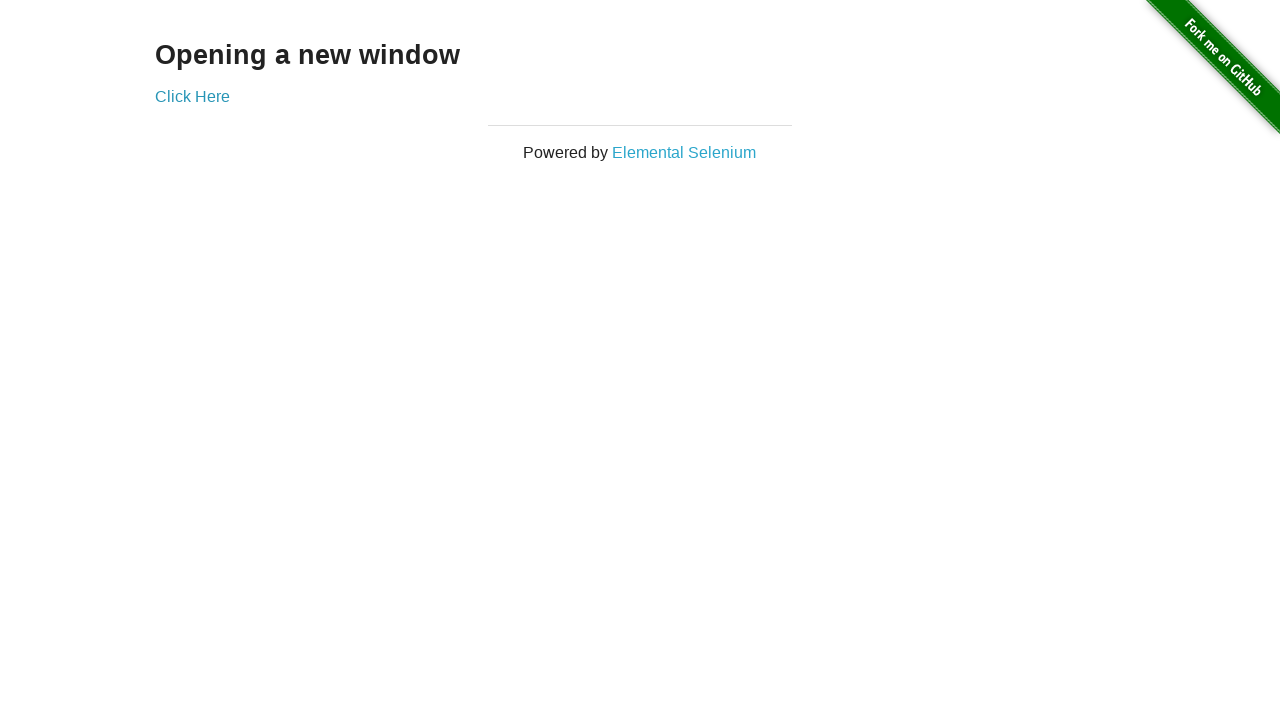

New window opened and captured
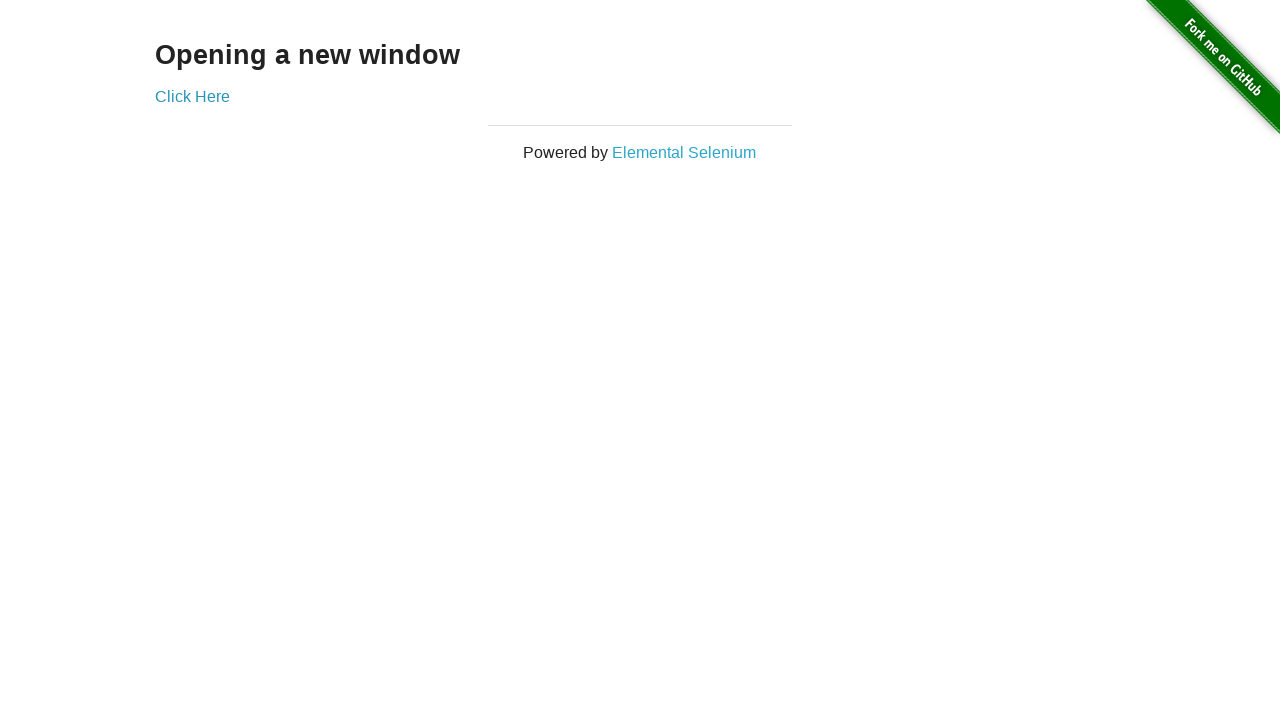

Extracted text from child window: 'New Window'
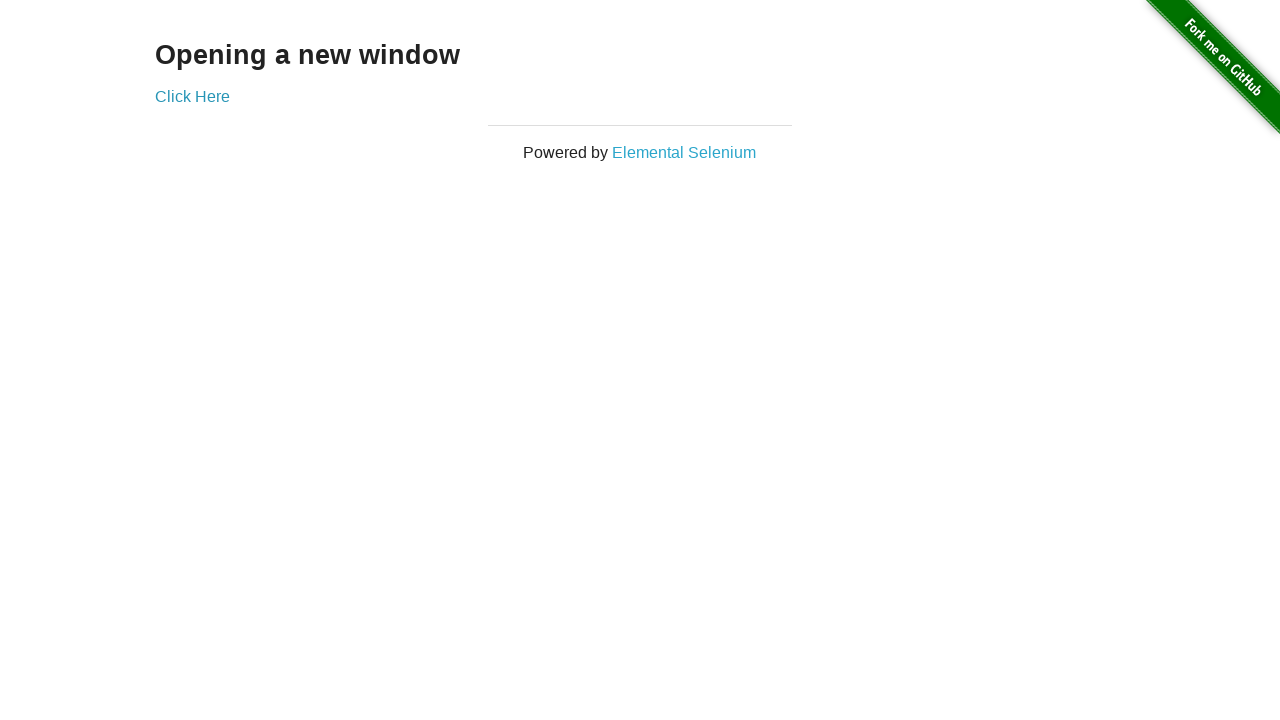

Extracted text from parent window: 'Opening a new window'
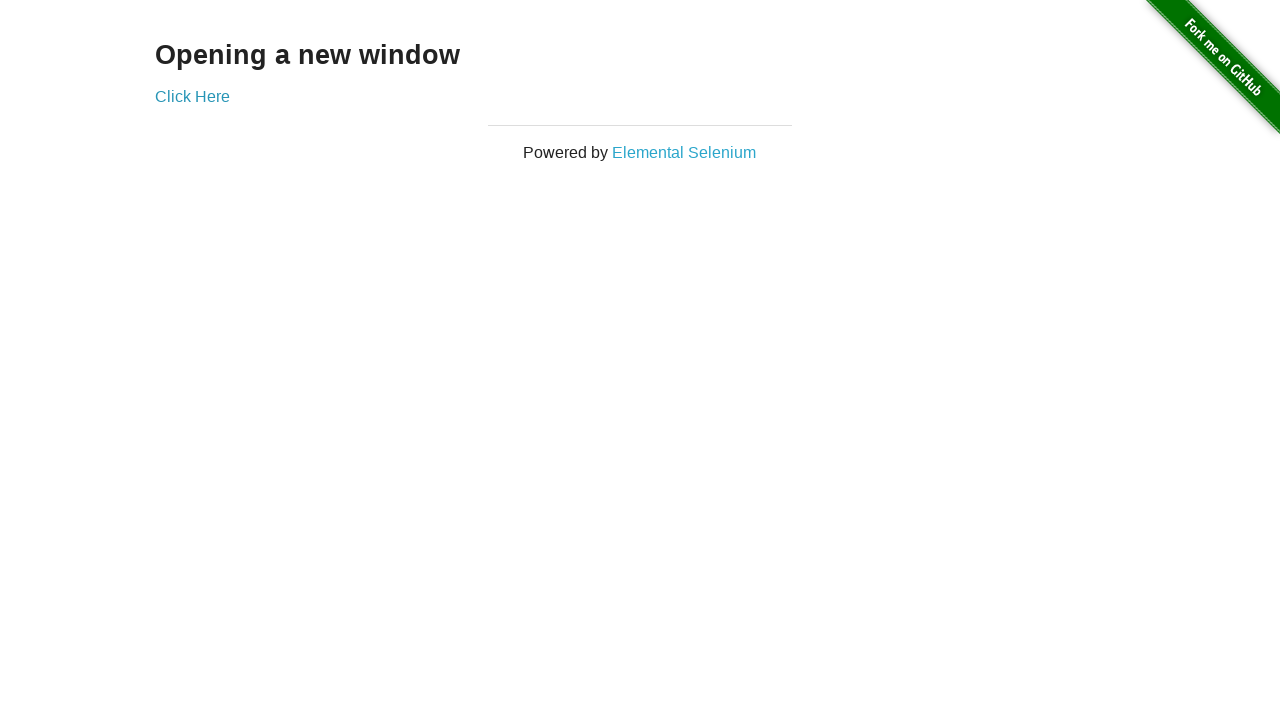

Closed the child window
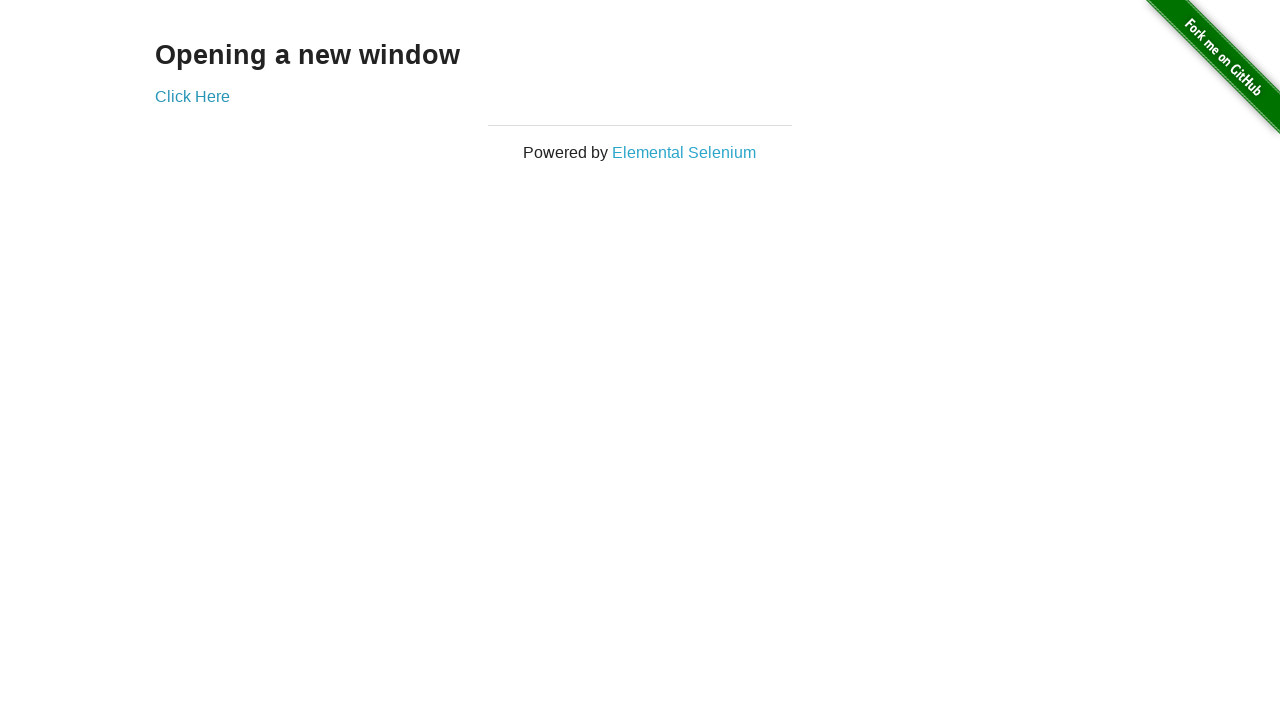

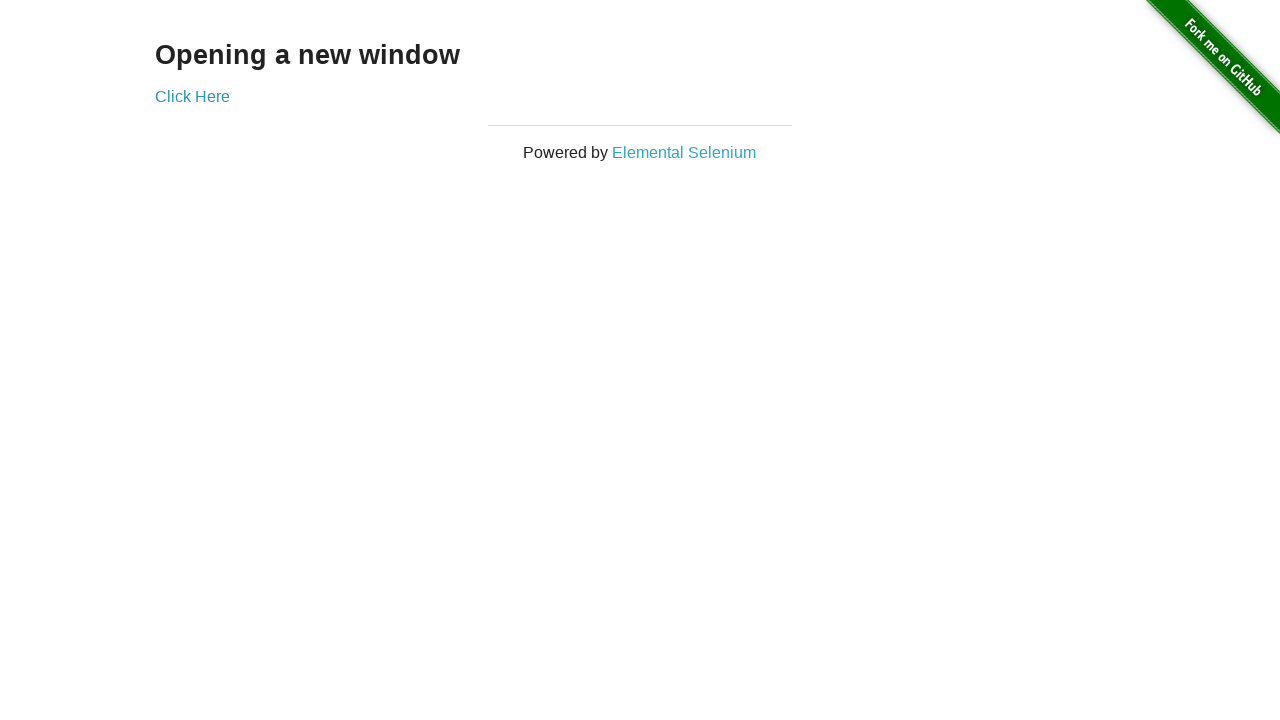